Tests a React date picker component by navigating through the calendar to select a specific date (June 20, 2027) and verifies that the selected date values are correctly displayed in the input fields.

Starting URL: https://rahulshettyacademy.com/seleniumPractise/#/offers

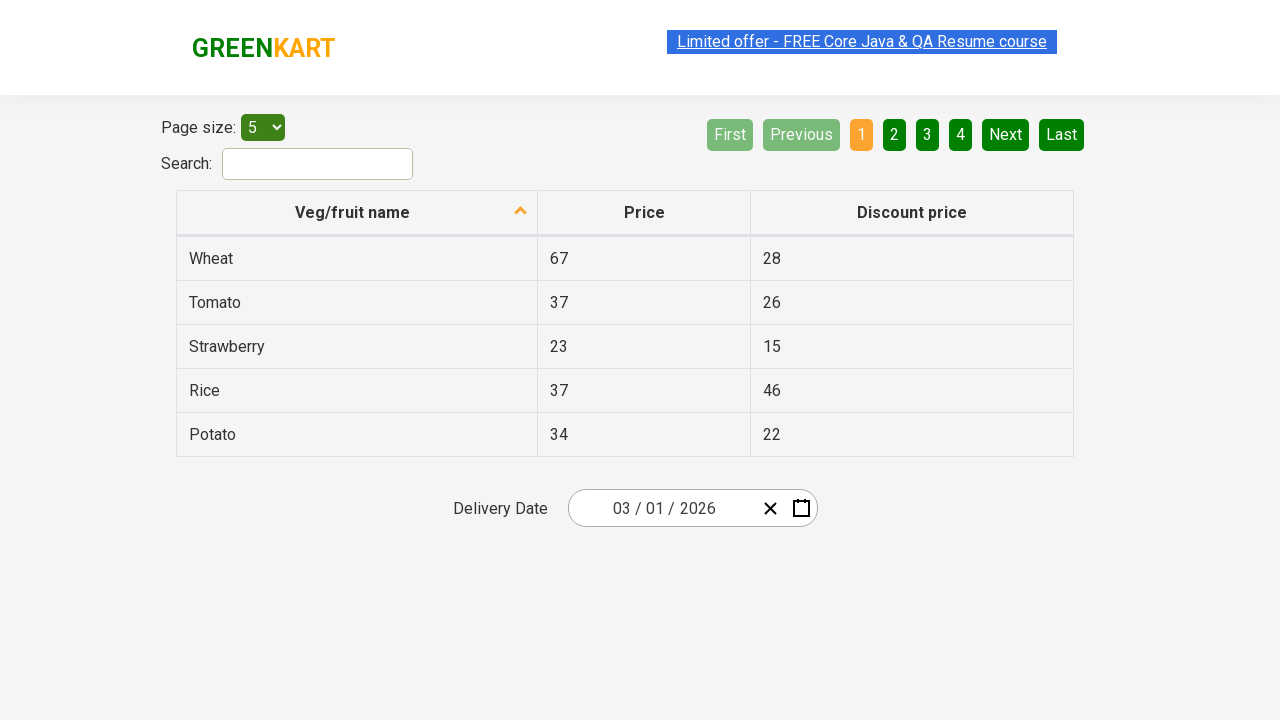

Clicked date picker input group to open calendar at (662, 508) on .react-date-picker__inputGroup
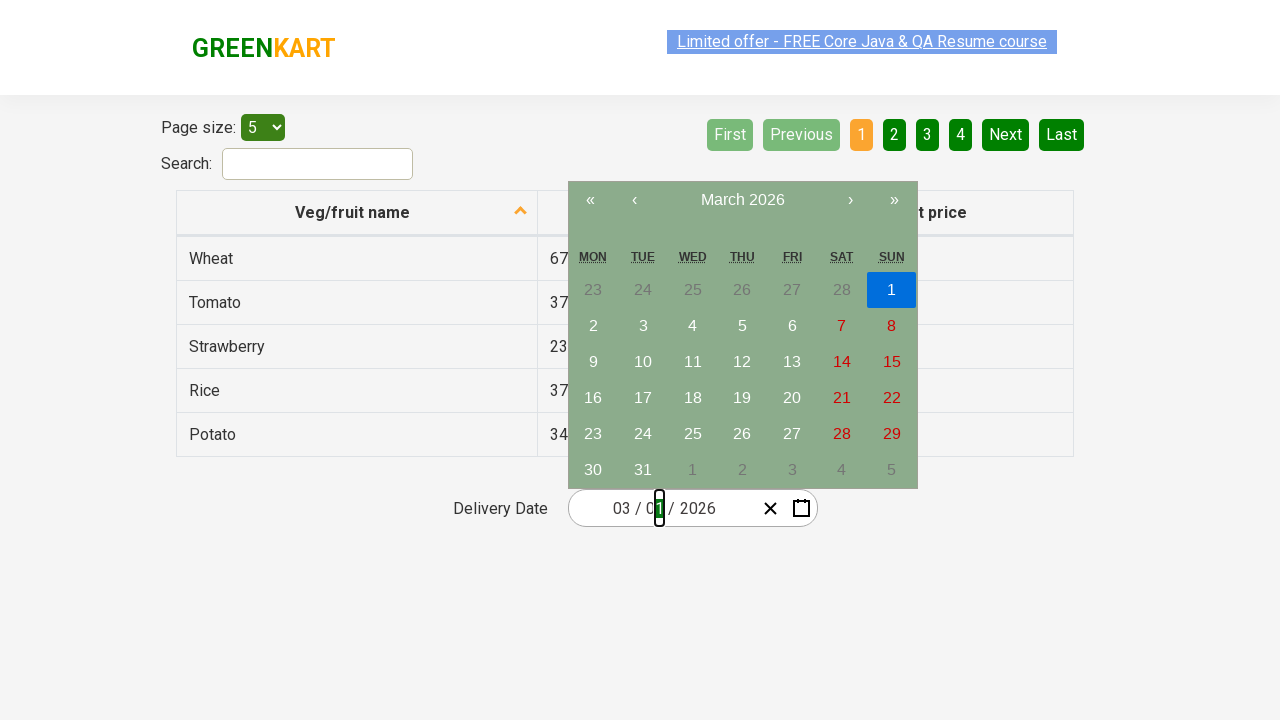

Clicked navigation label first time to navigate to decade view at (742, 200) on .react-calendar__navigation__label
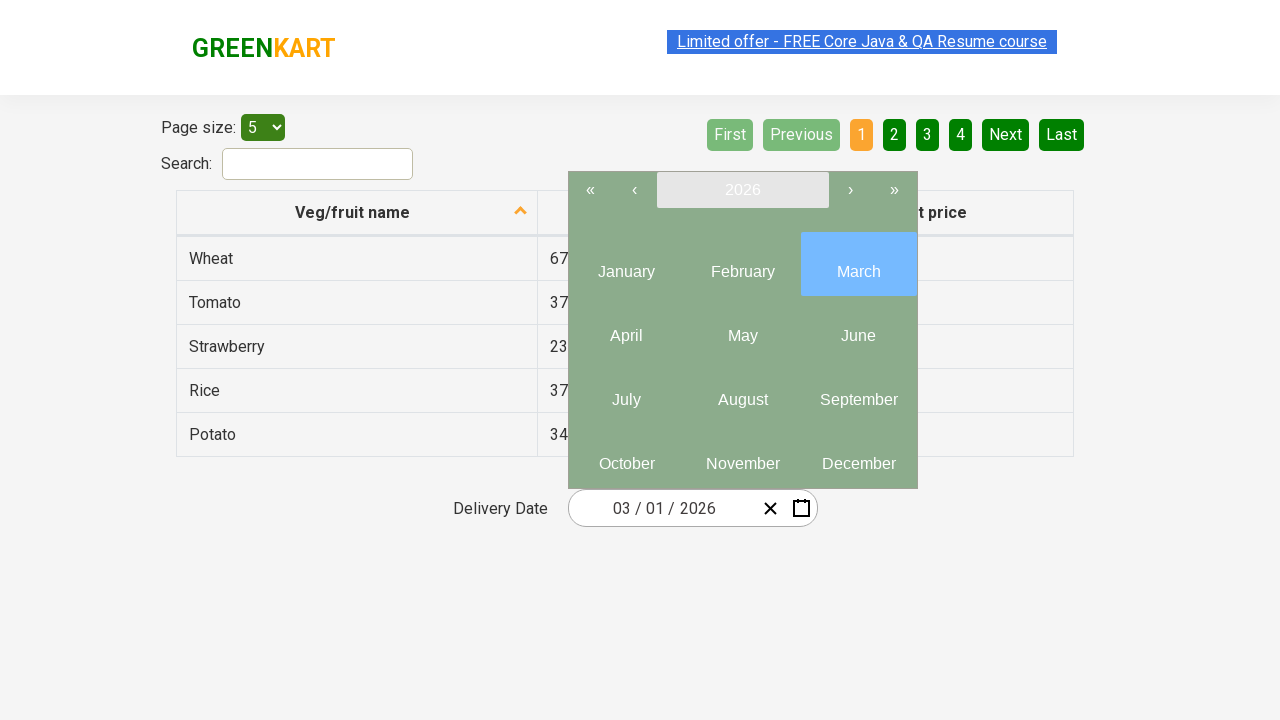

Clicked navigation label second time to navigate to year view at (742, 190) on .react-calendar__navigation__label
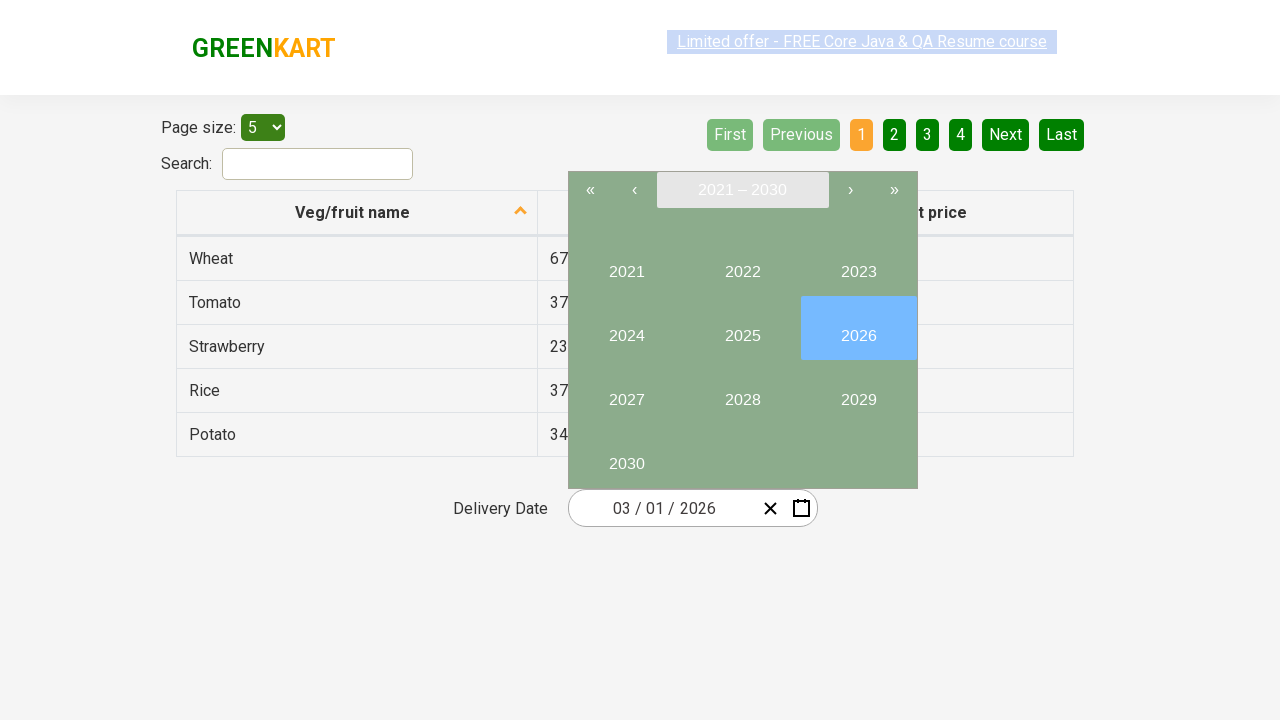

Selected year 2027 at (626, 392) on //button[text()='2027']
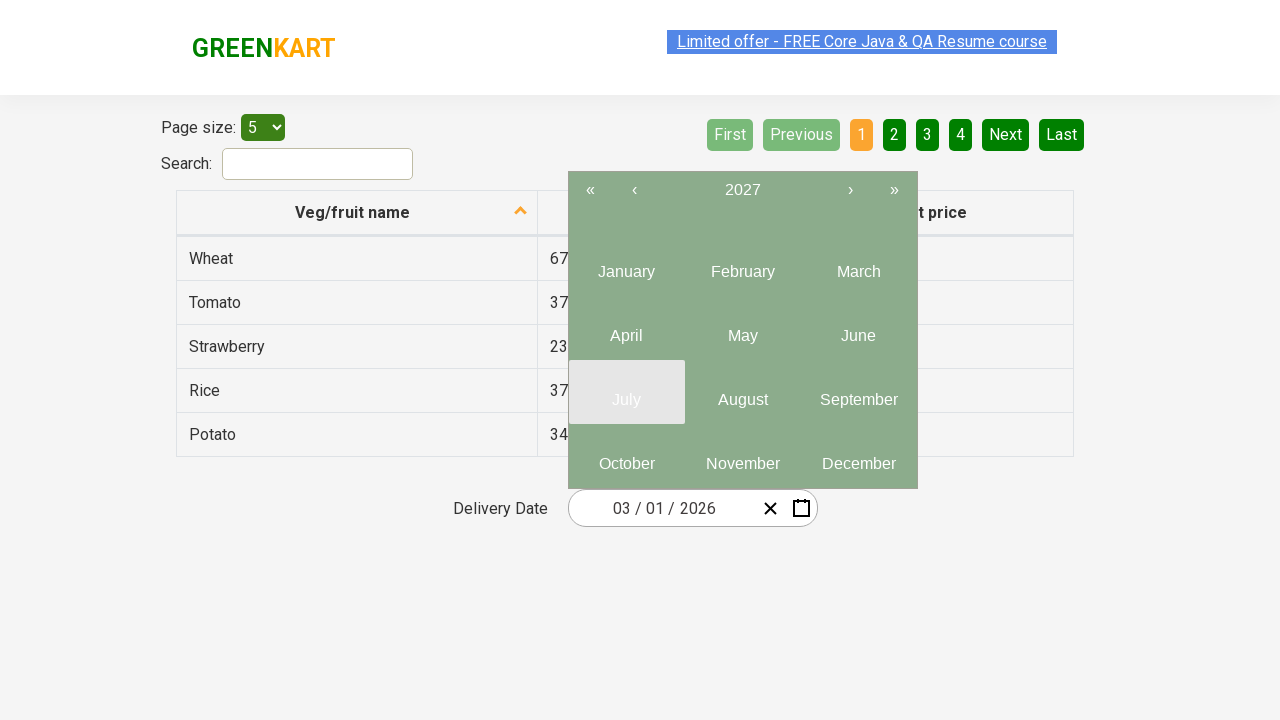

Selected month 6 (June) from month view at (858, 328) on .react-calendar__year-view__months__month >> nth=5
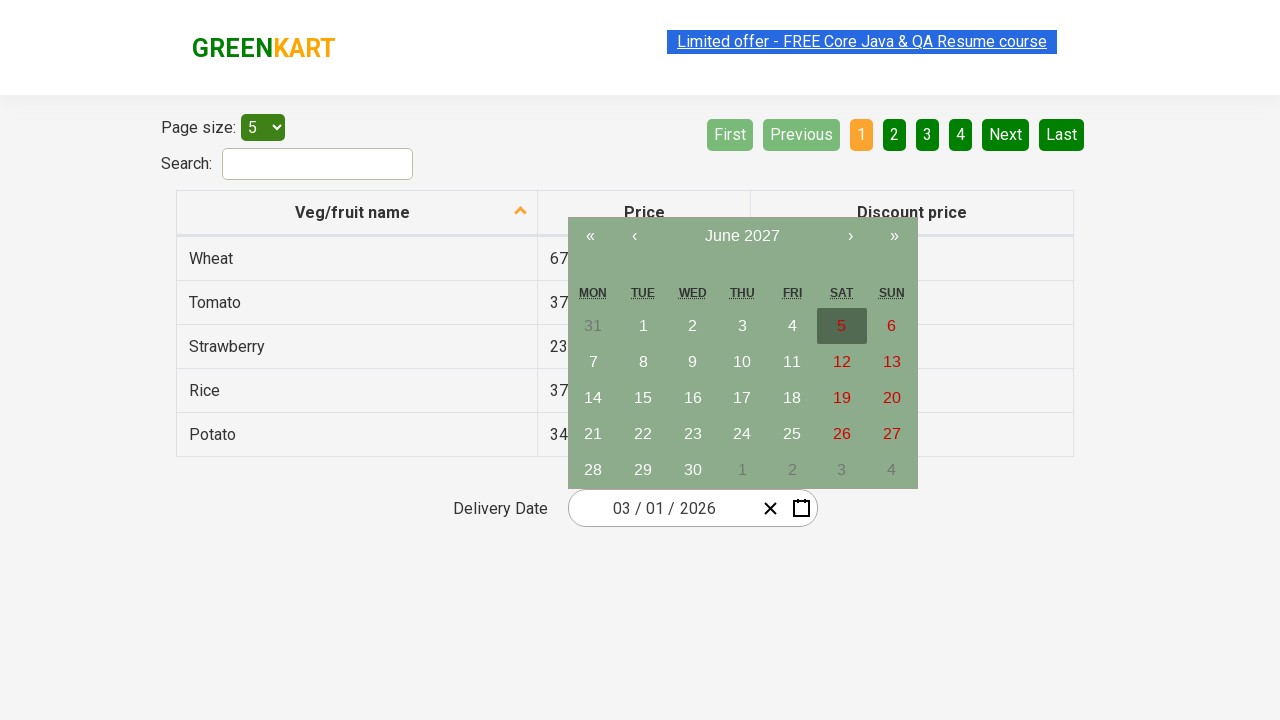

Selected day 20 from calendar at (892, 398) on //abbr[text()='20']
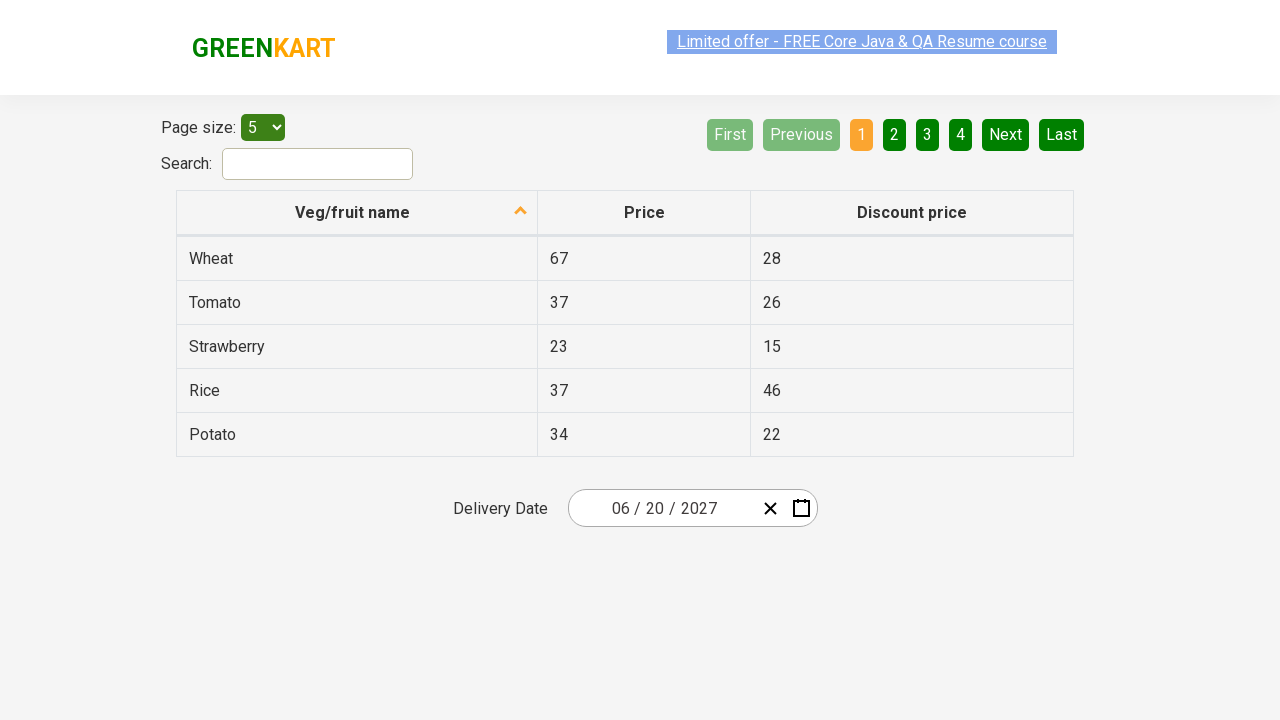

Verified input field 0 contains expected value '6'
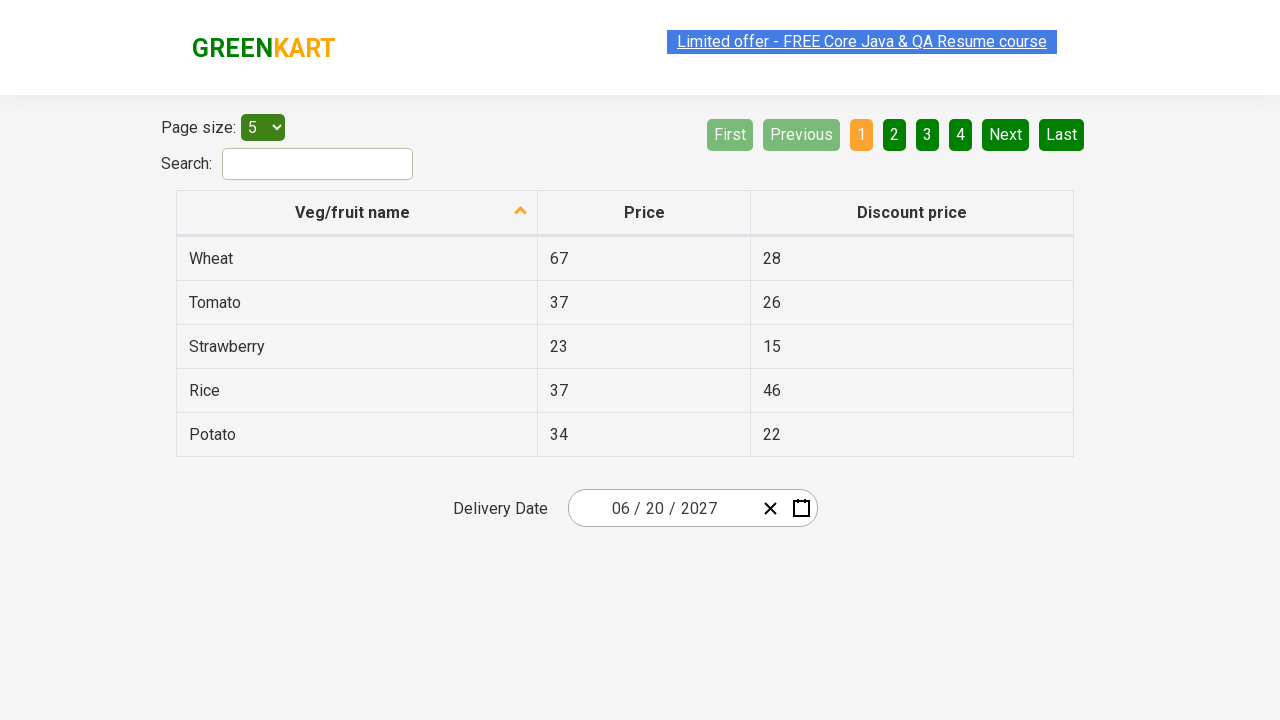

Verified input field 1 contains expected value '20'
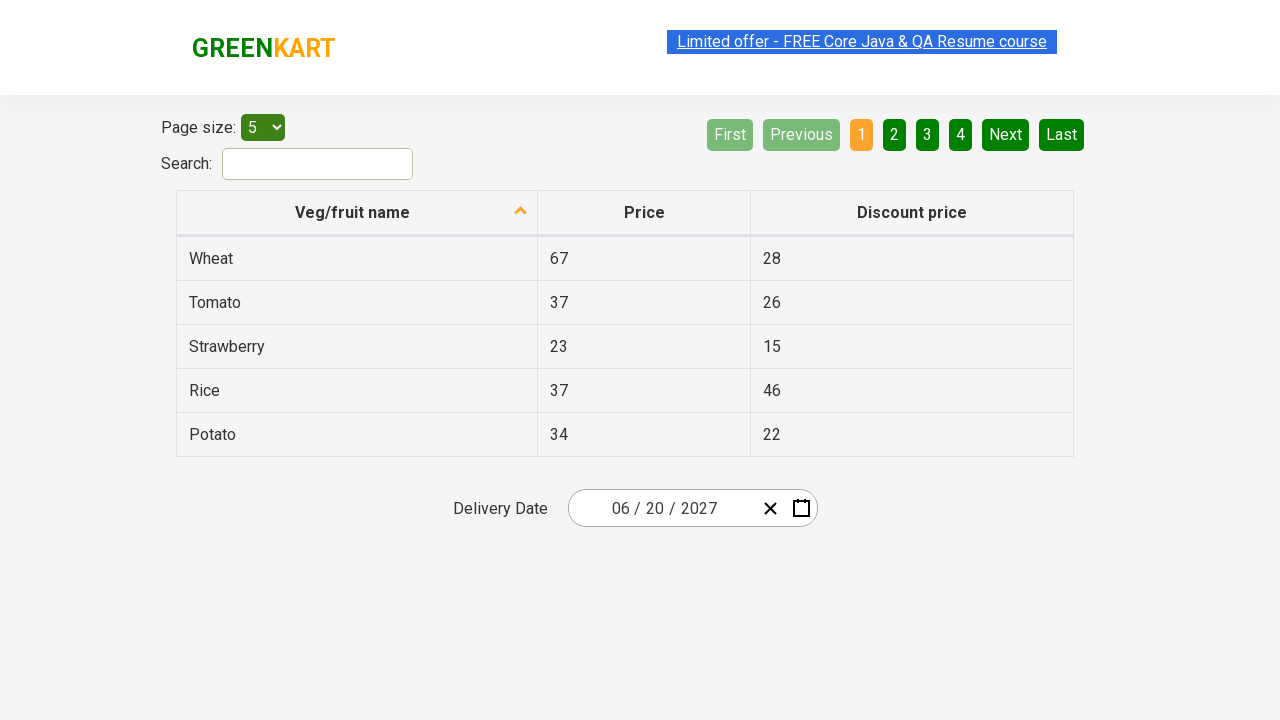

Verified input field 2 contains expected value '2027'
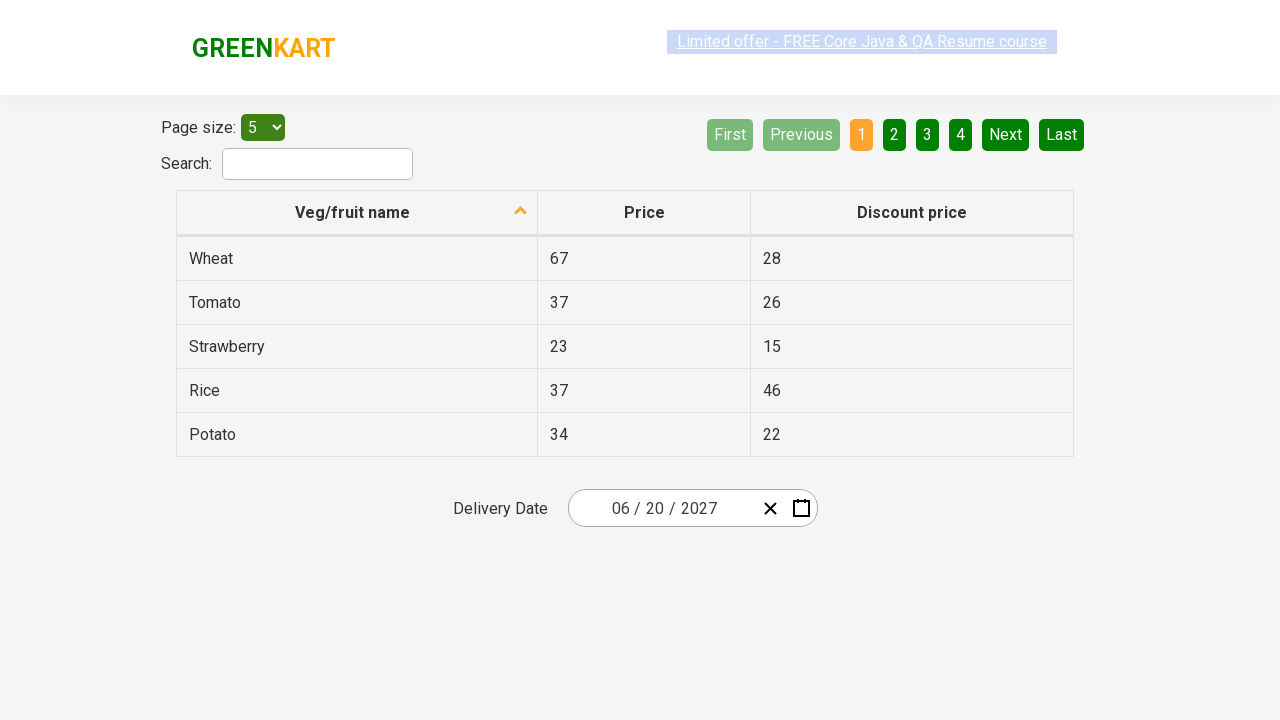

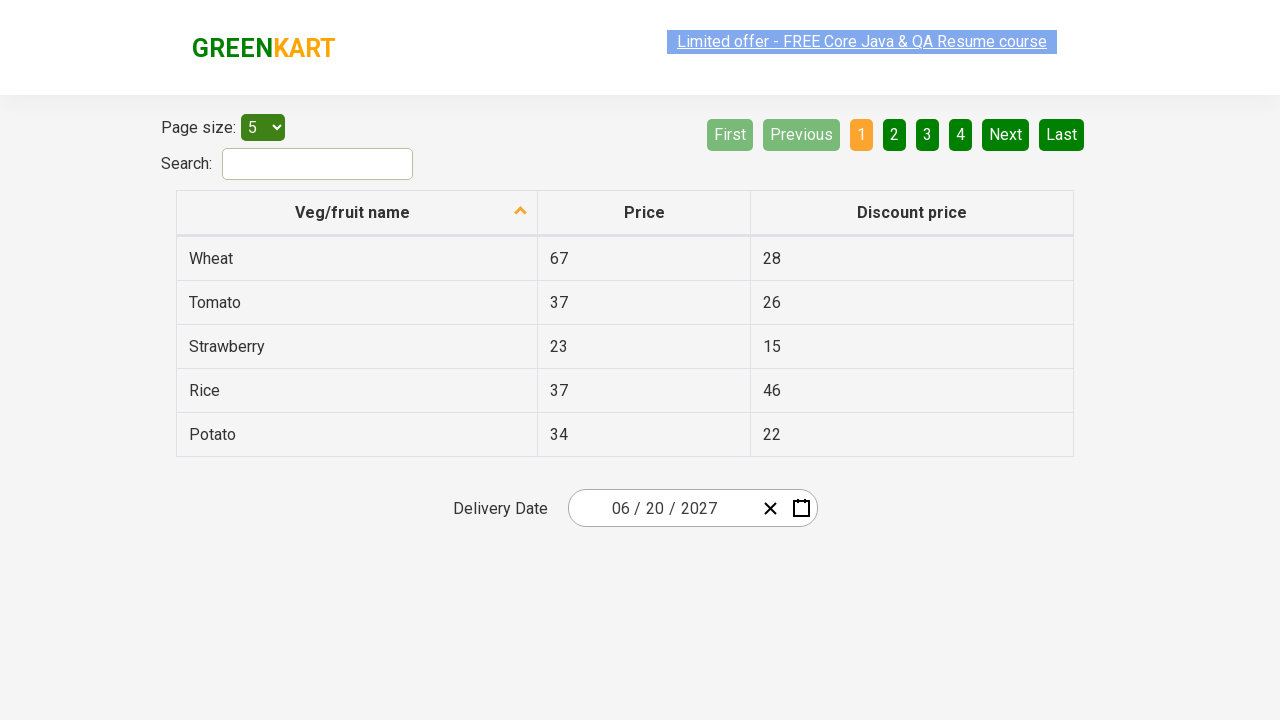